Navigates through multiple study and international pages to verify they load

Starting URL: https://www.flinders.edu.au/study

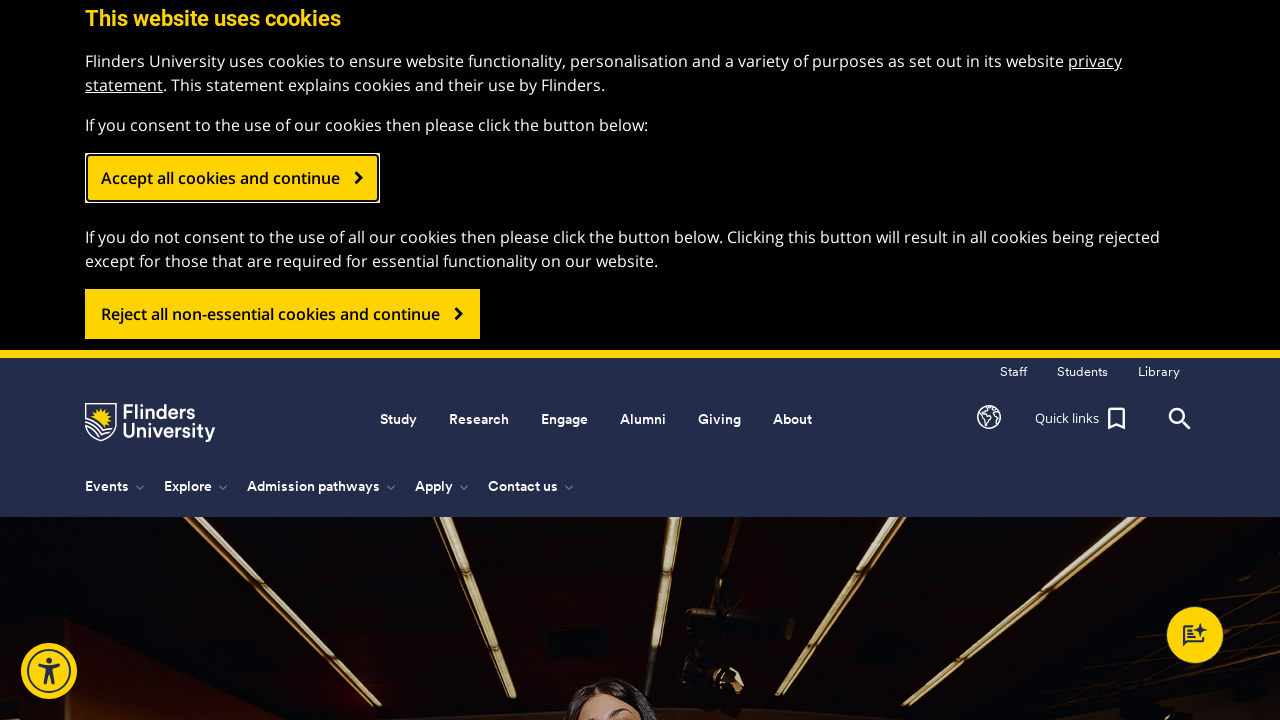

Navigated to Flinders Study - Arts page
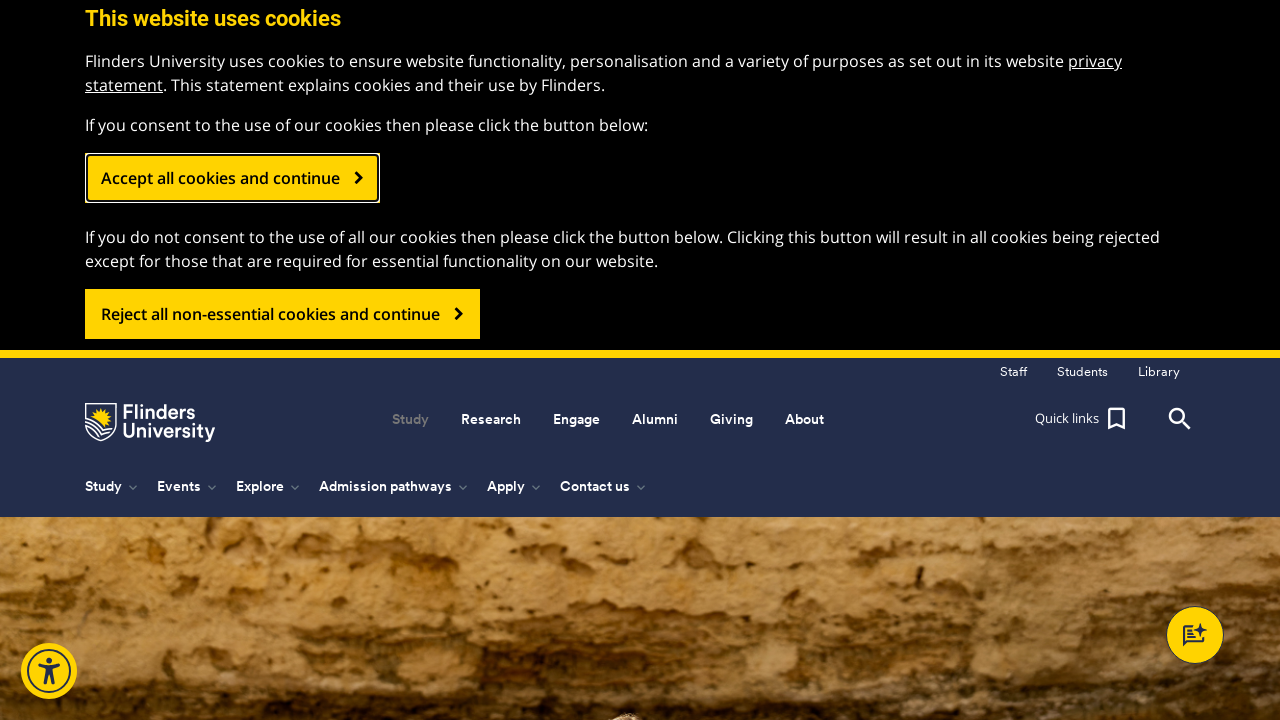

Navigated to Flinders Study - Business Commerce Management page
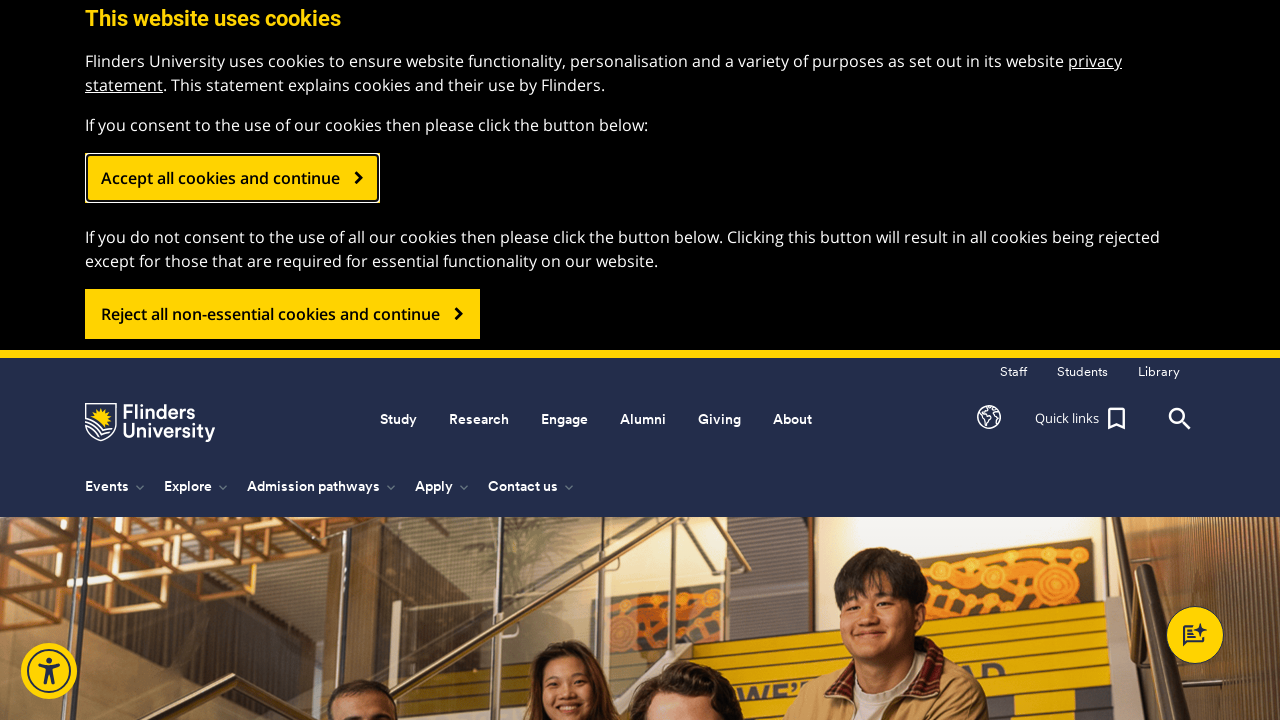

Navigated to Flinders International main page
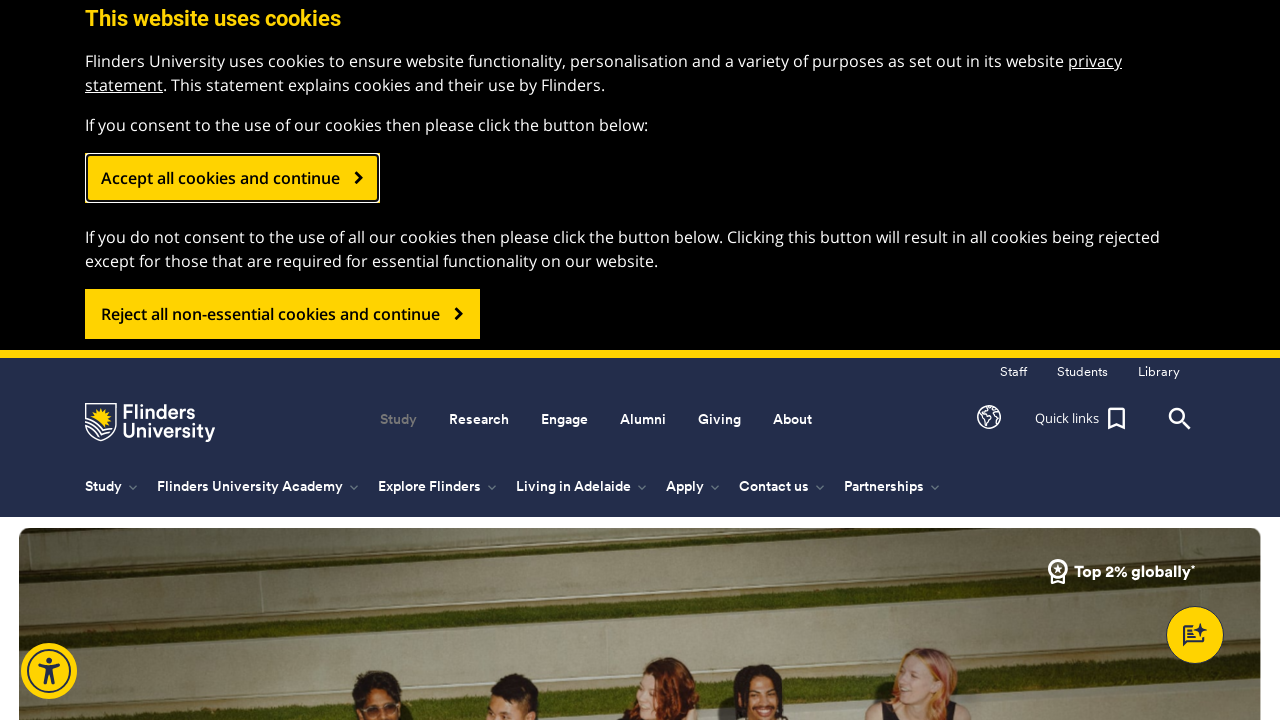

Navigated to Flinders International - Arts page
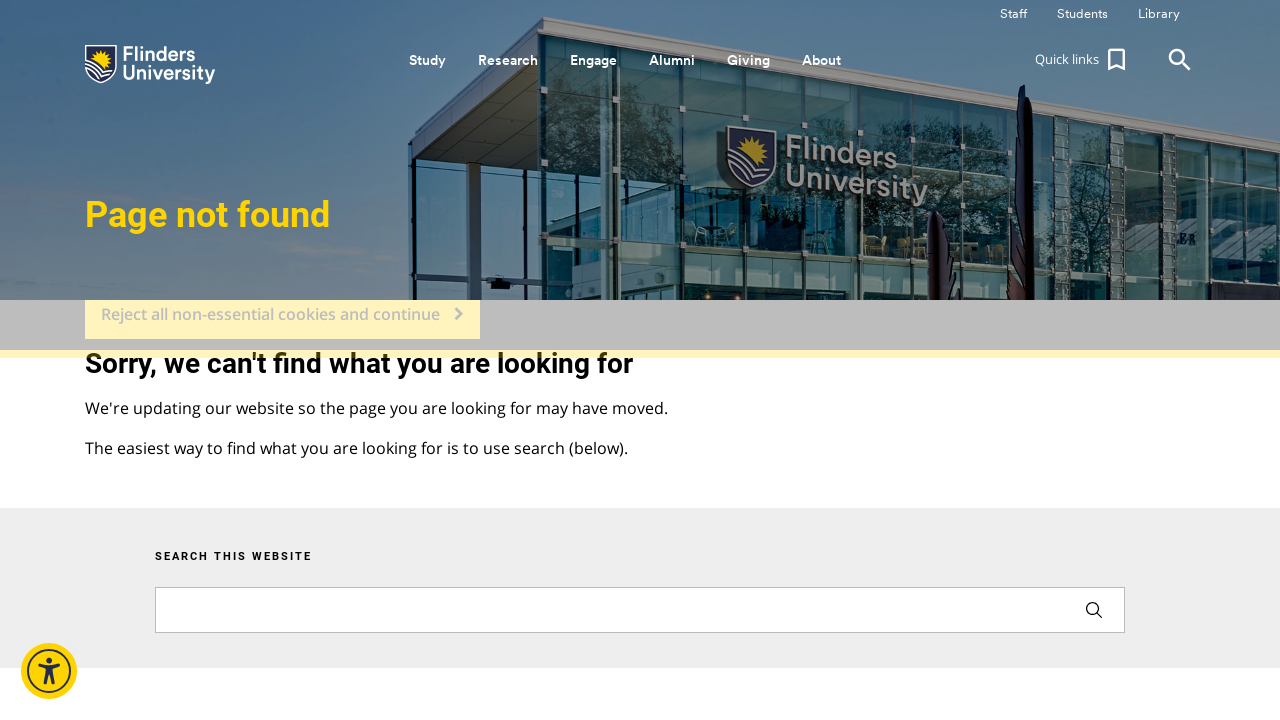

Navigated to Flinders International - Business Commerce Management page
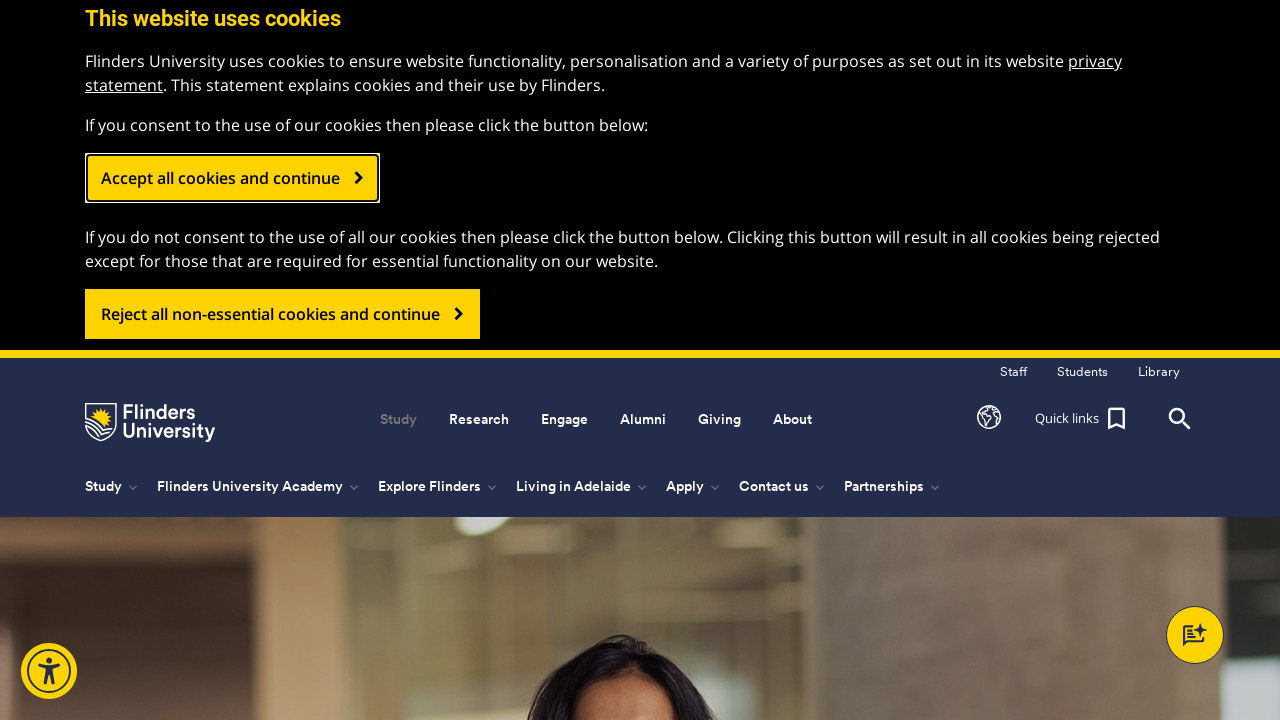

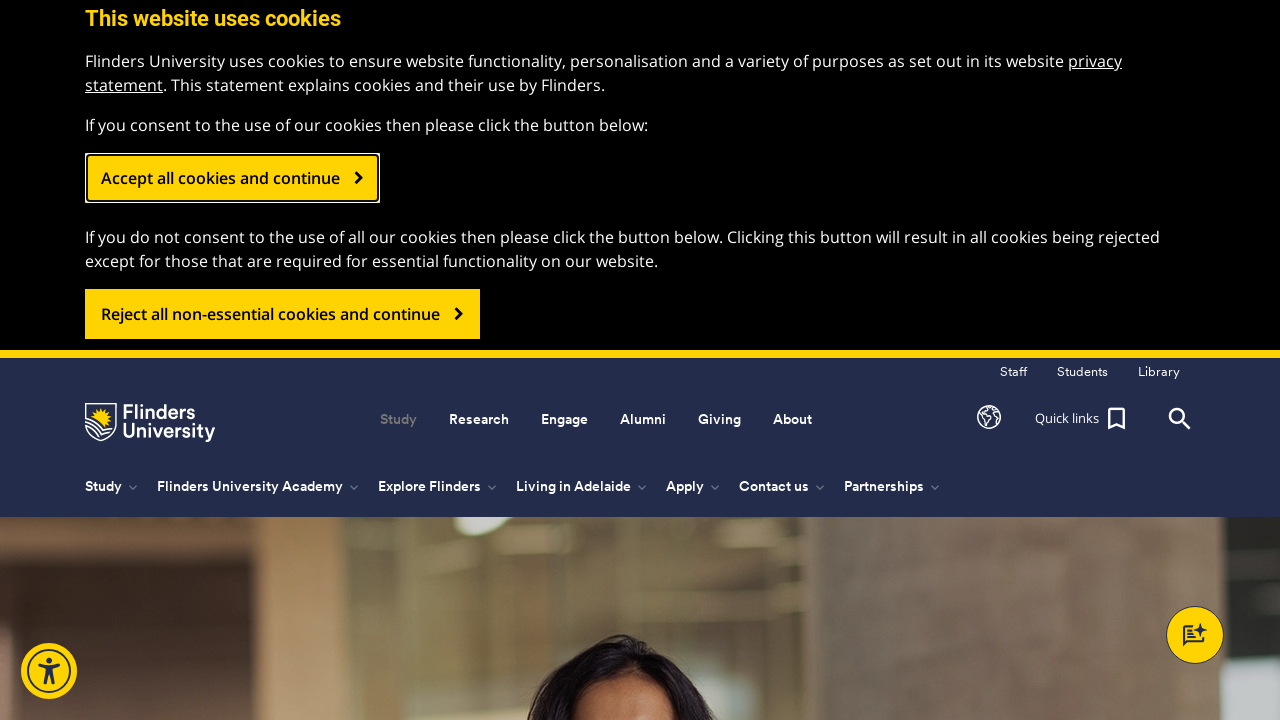